Tests radio button selection functionality by navigating to a practice page, selecting a radio button option, and verifying it becomes selected.

Starting URL: https://practice.expandtesting.com/radio-buttons

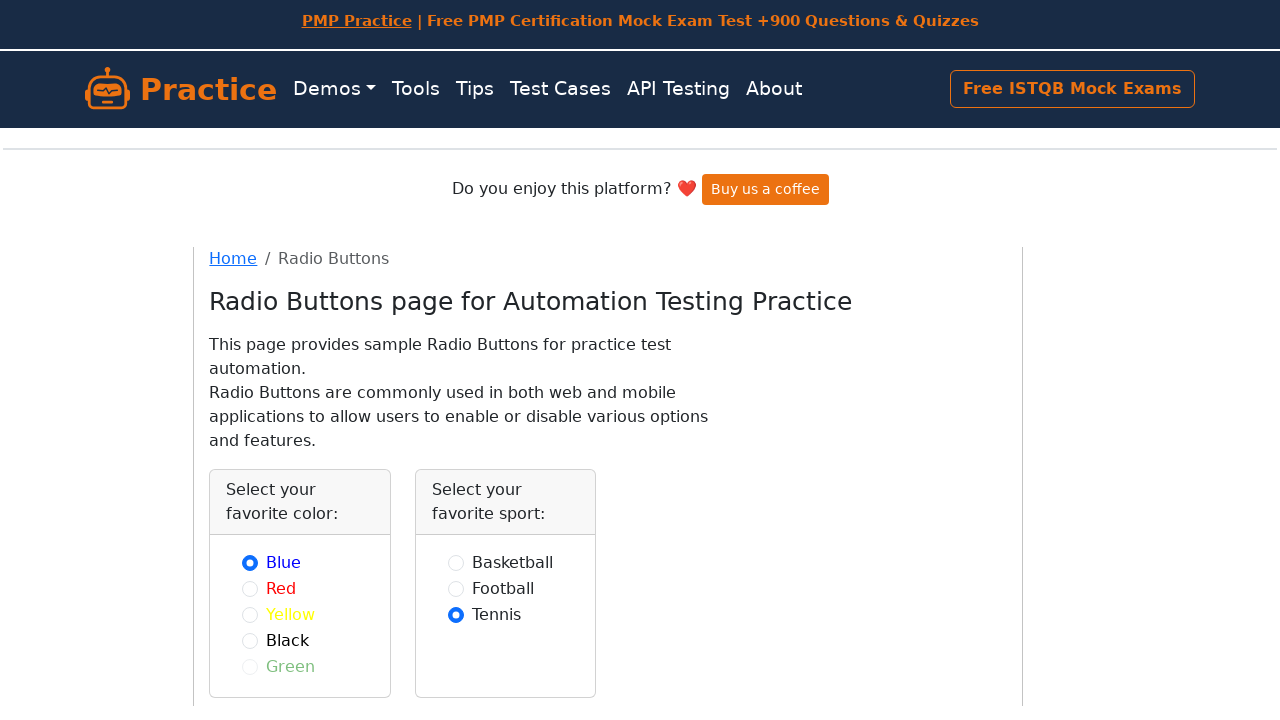

Selected radio button with value 'red' at (250, 588) on input[type='radio'][value='red']
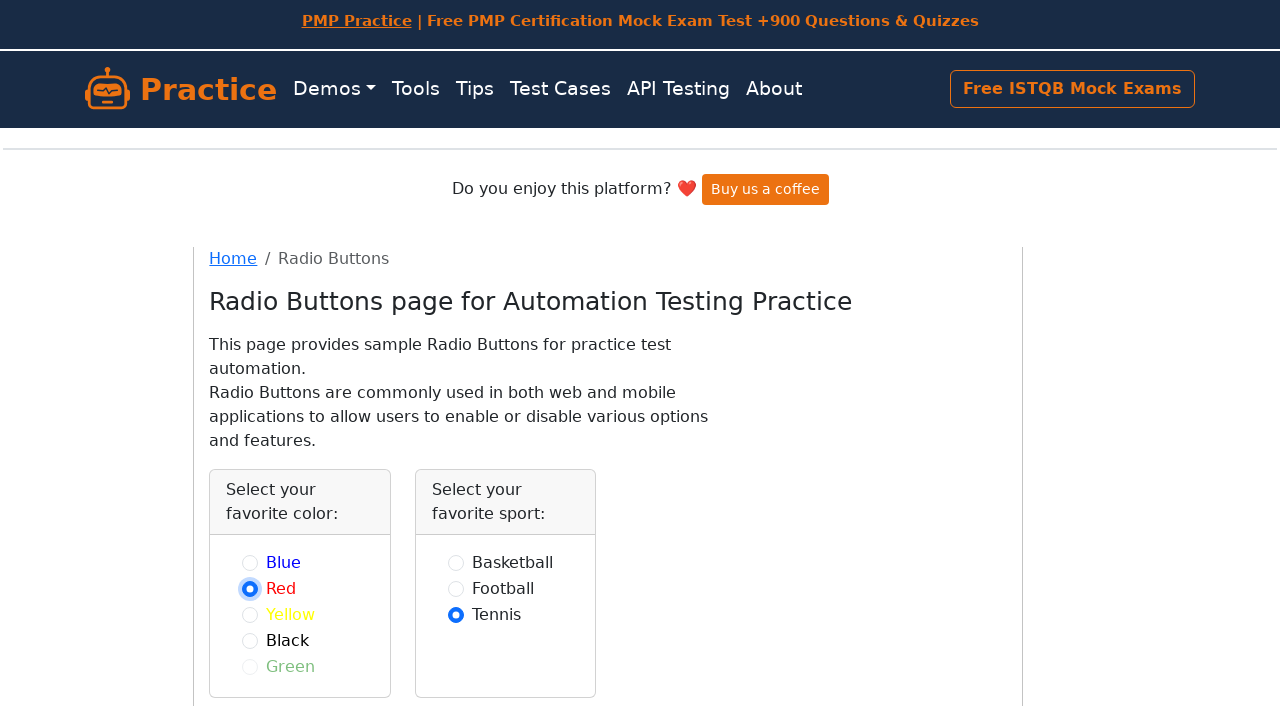

Verified radio button 'red' is checked
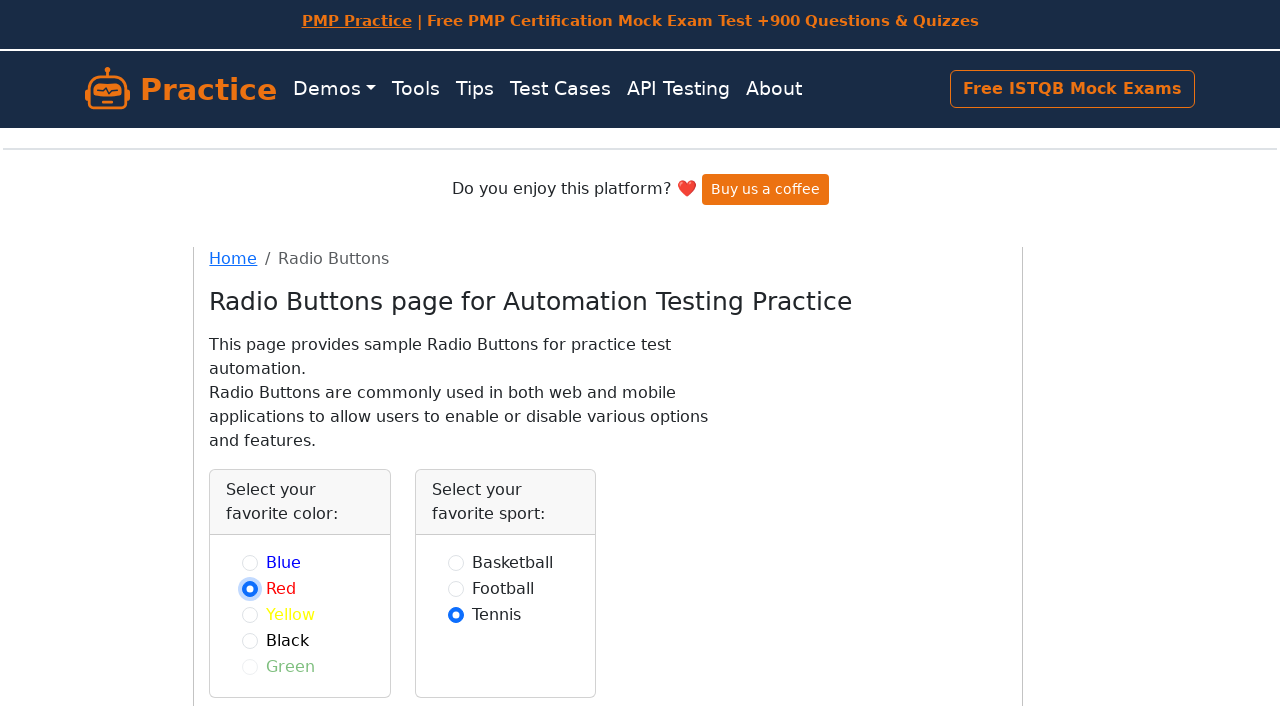

Assertion passed: radio button 'red' is selected
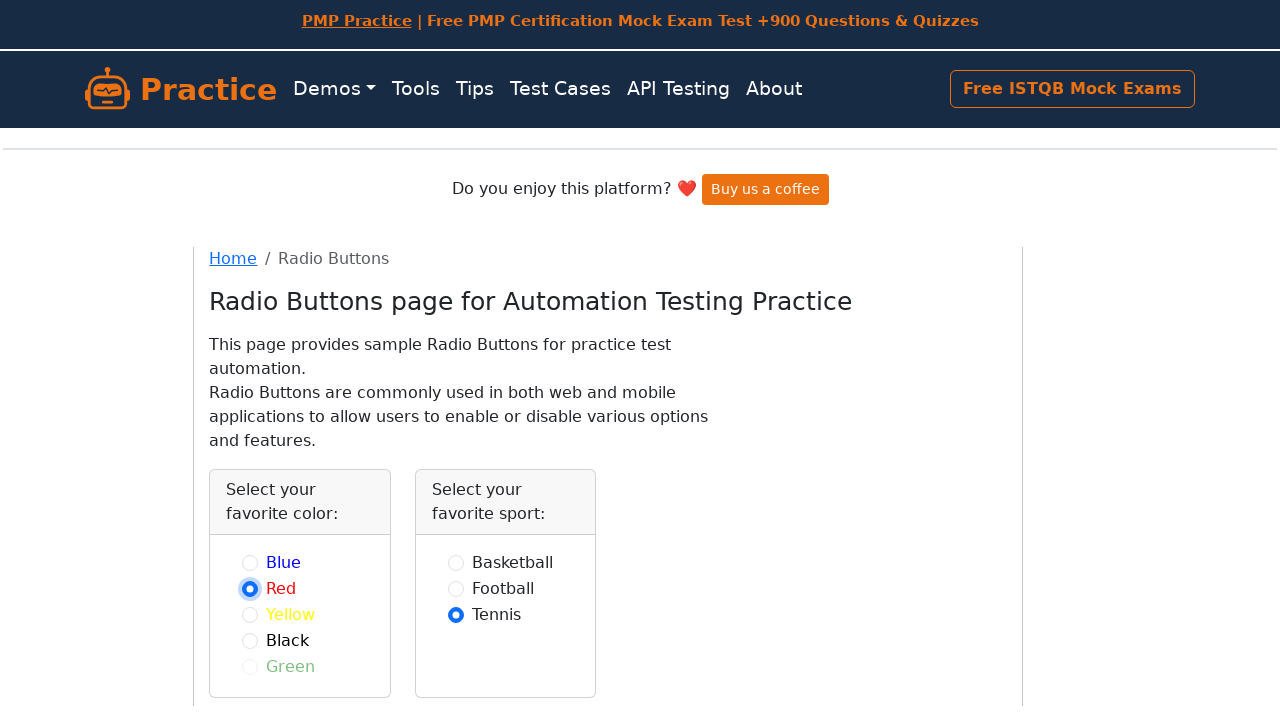

Selected radio button with value 'blue' at (250, 562) on input[type='radio'][value='blue']
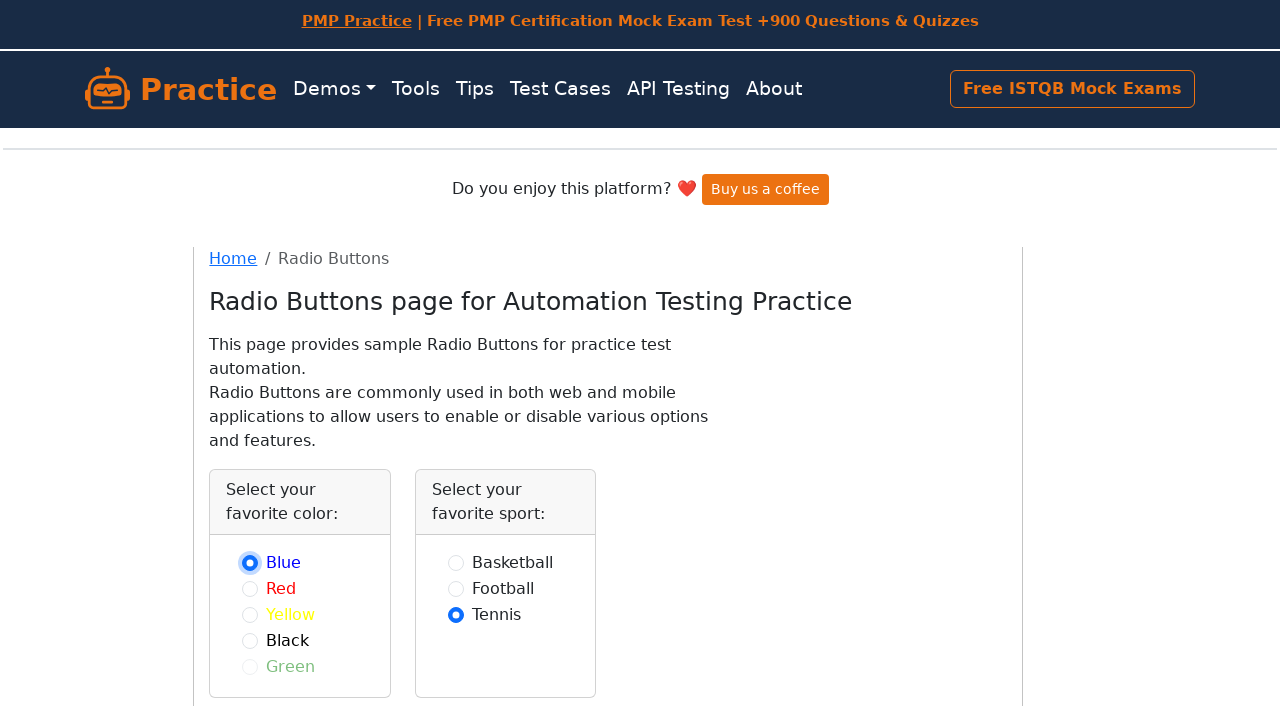

Verified radio button 'blue' is checked
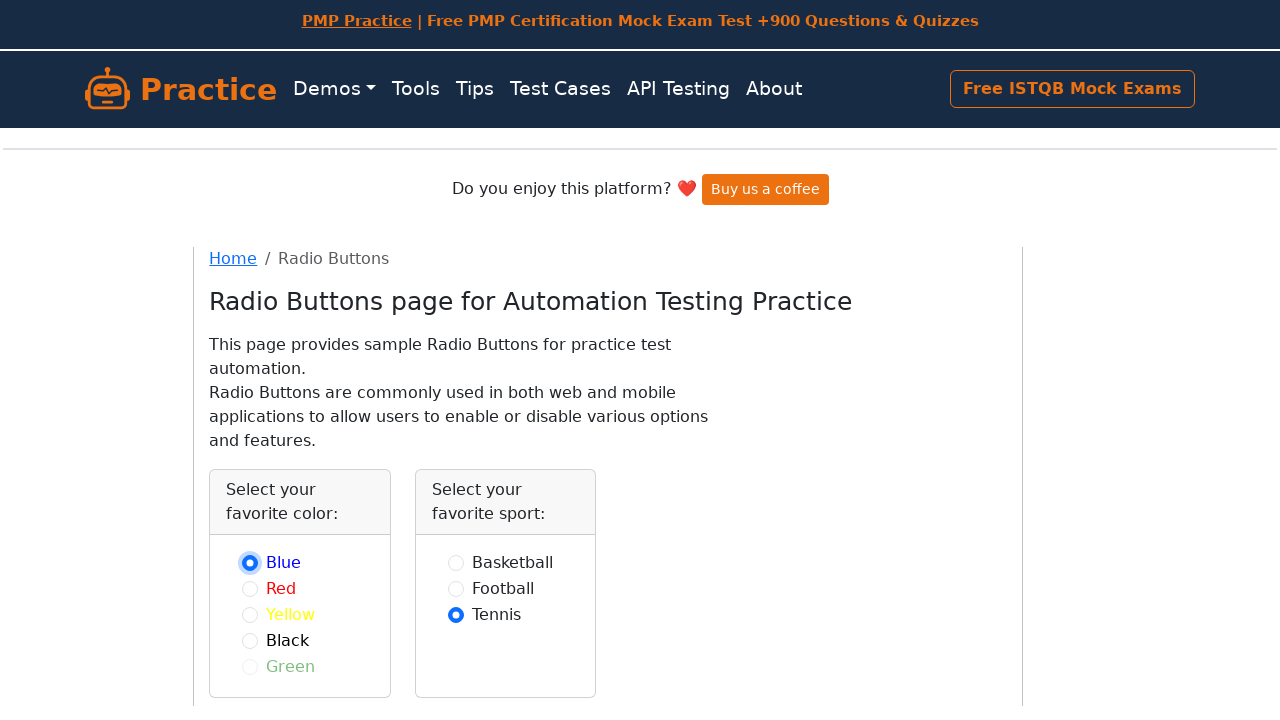

Assertion passed: radio button 'blue' is selected
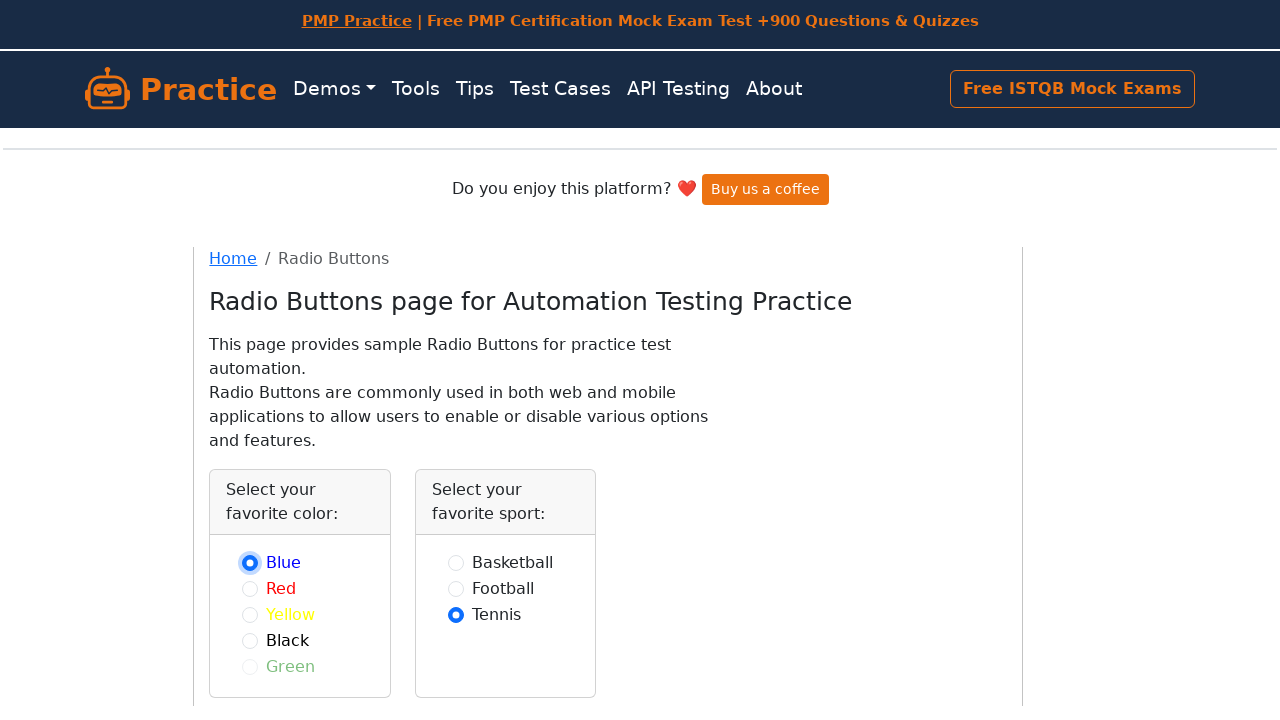

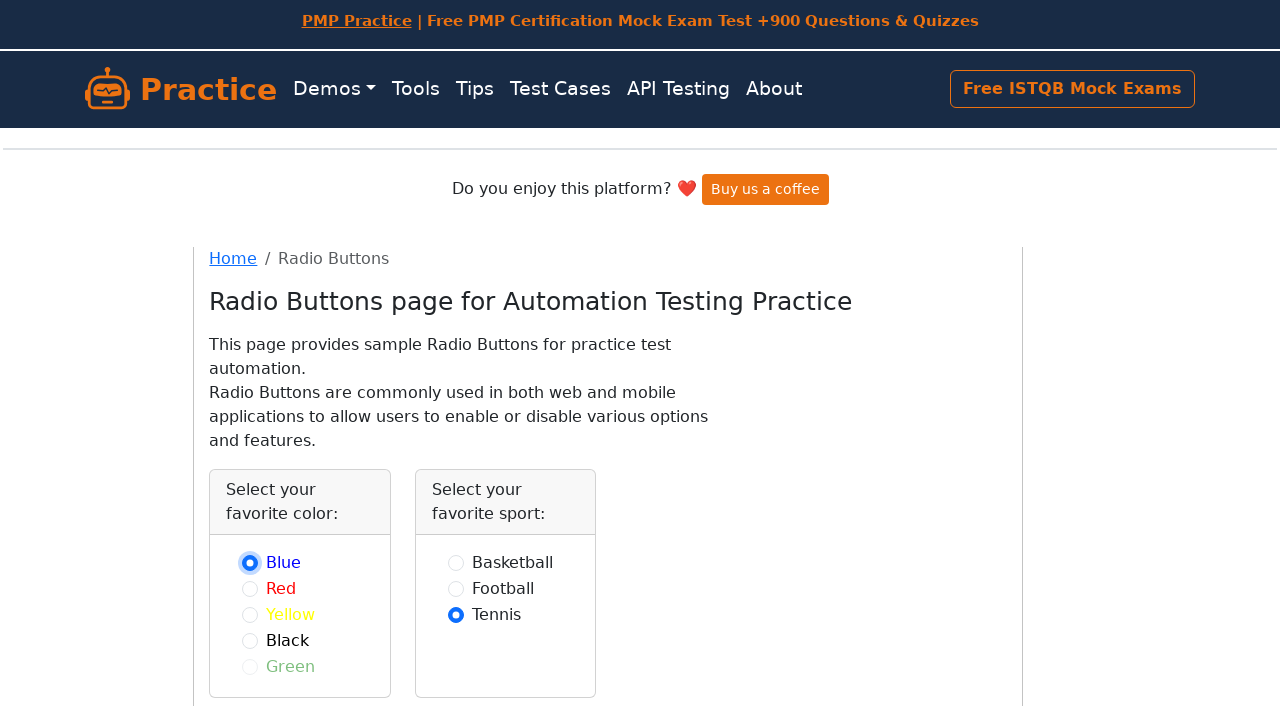